Tests a slow calculator by setting a delay, entering a calculation (7 + 8), and waiting for the result to appear

Starting URL: https://bonigarcia.dev/selenium-webdriver-java/slow-calculator.html

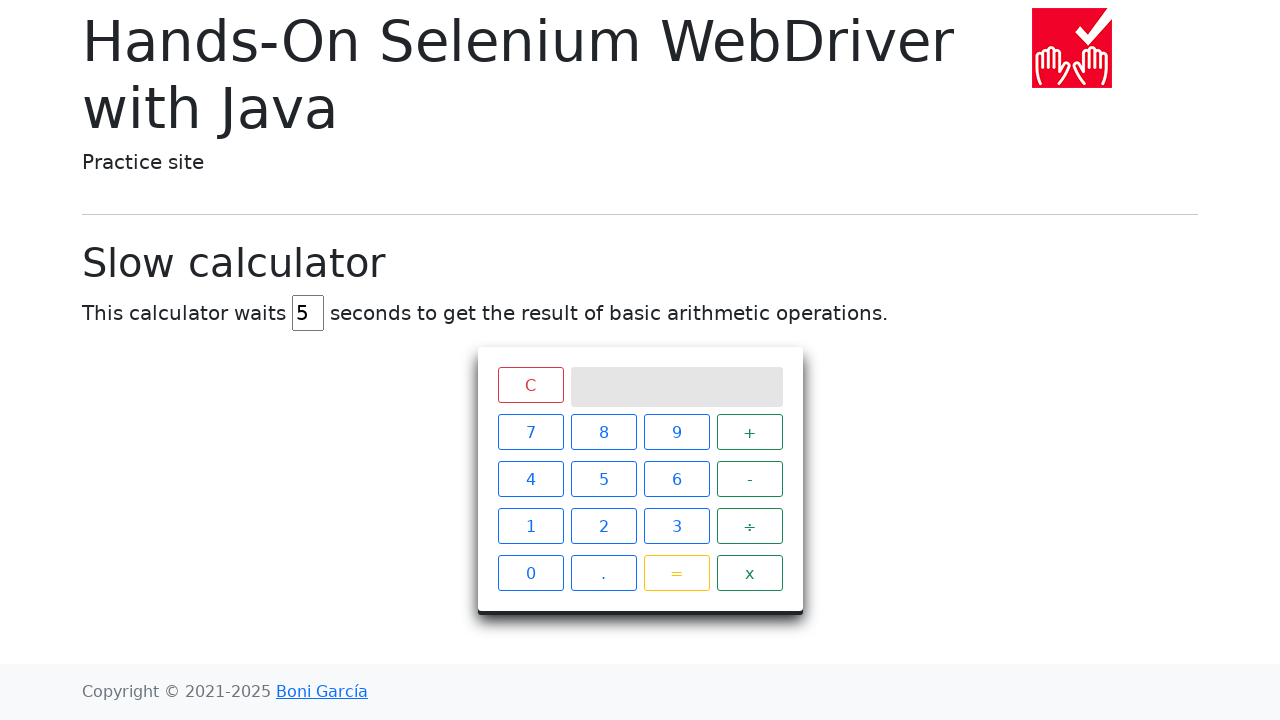

Cleared the delay input field on #delay
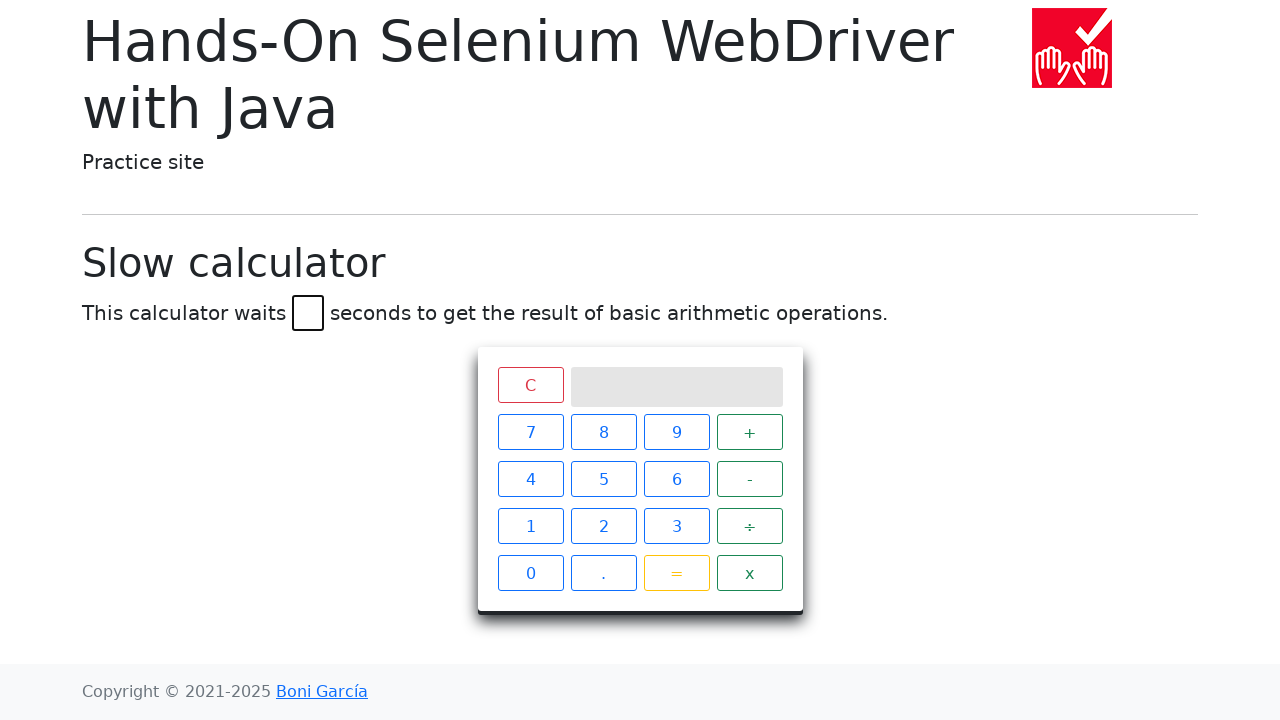

Set delay to 45 seconds on #delay
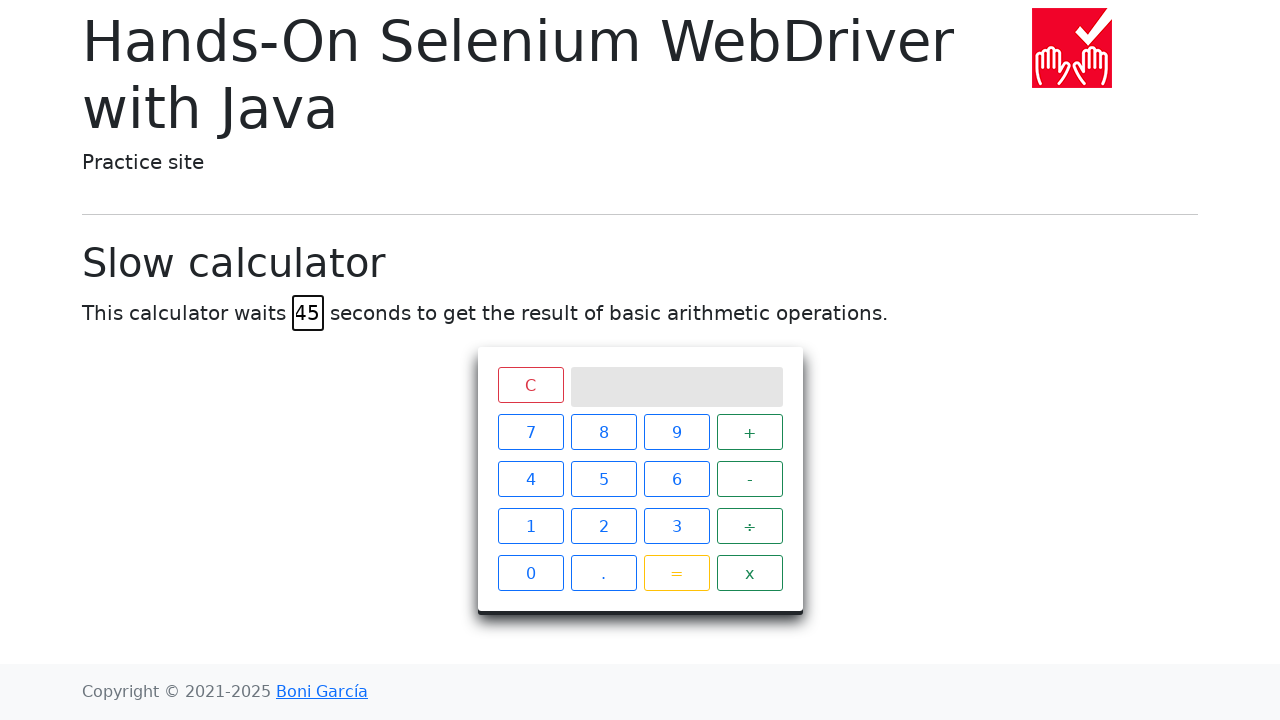

Clicked button 7 at (530, 432) on .keys > :nth-child(1)
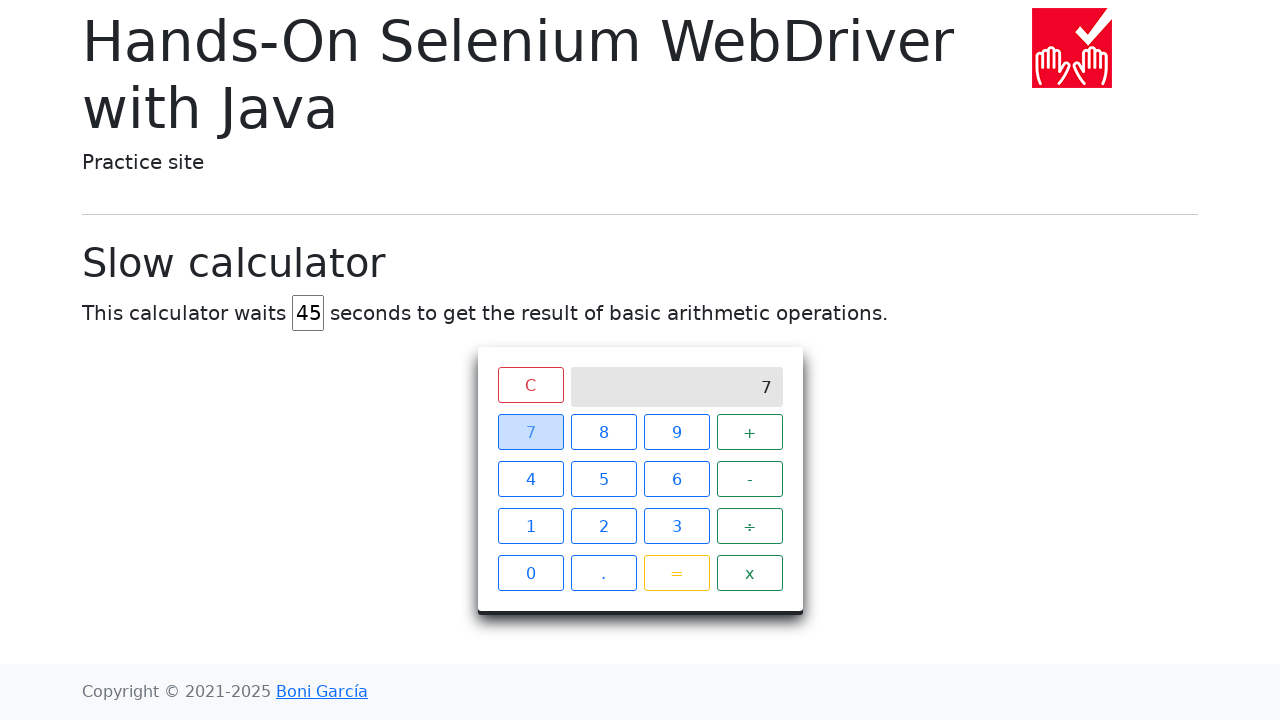

Clicked button + at (750, 432) on .keys > :nth-child(4)
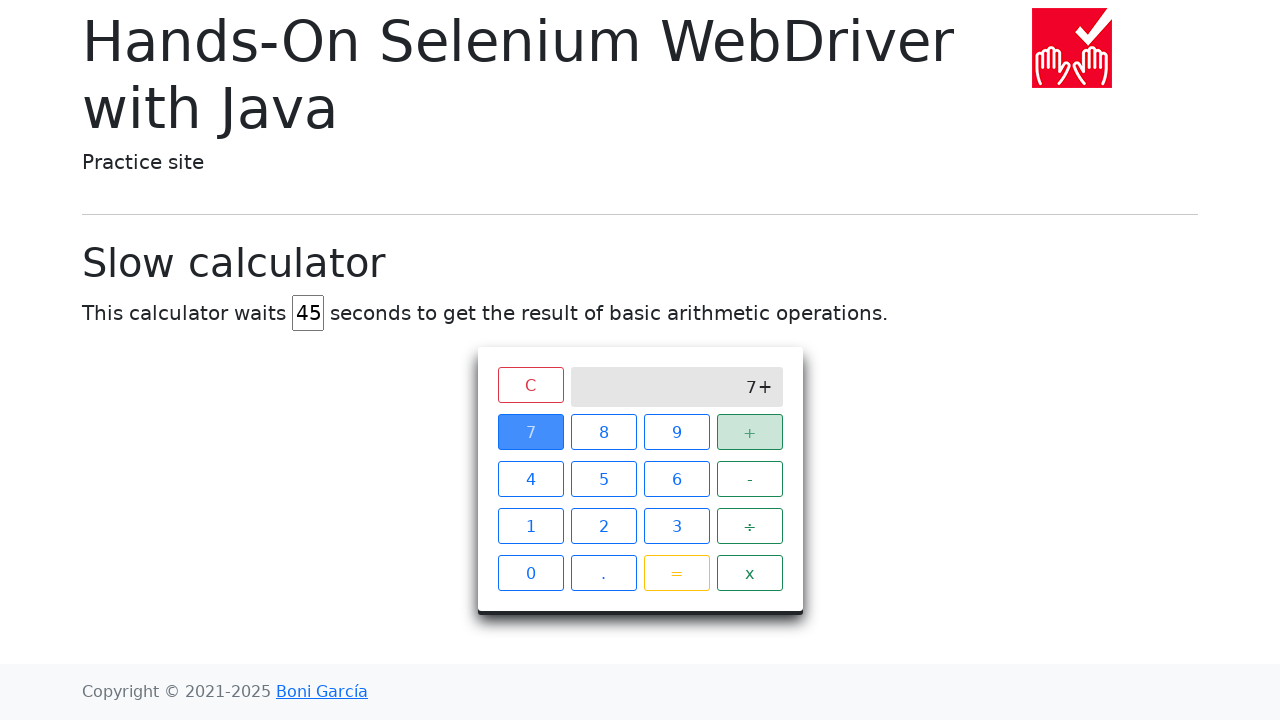

Clicked button 8 at (604, 432) on .keys > :nth-child(2)
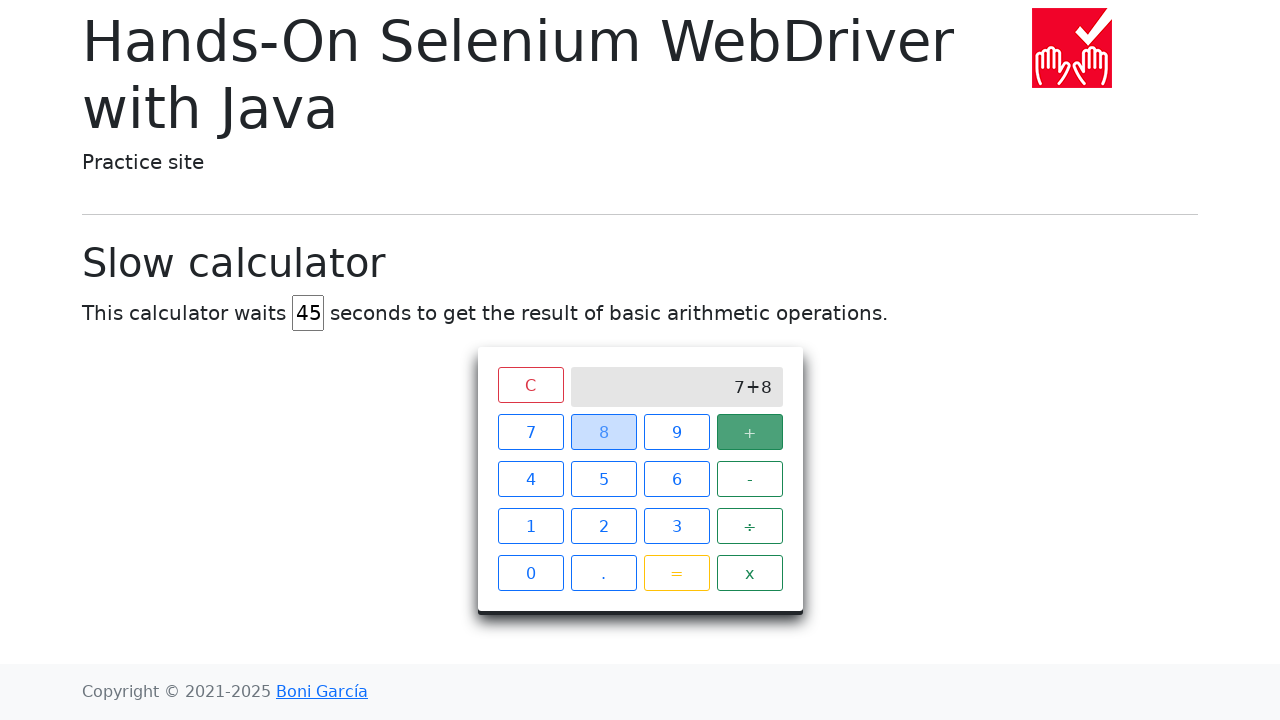

Clicked button = to execute calculation at (676, 573) on .keys > :nth-child(15)
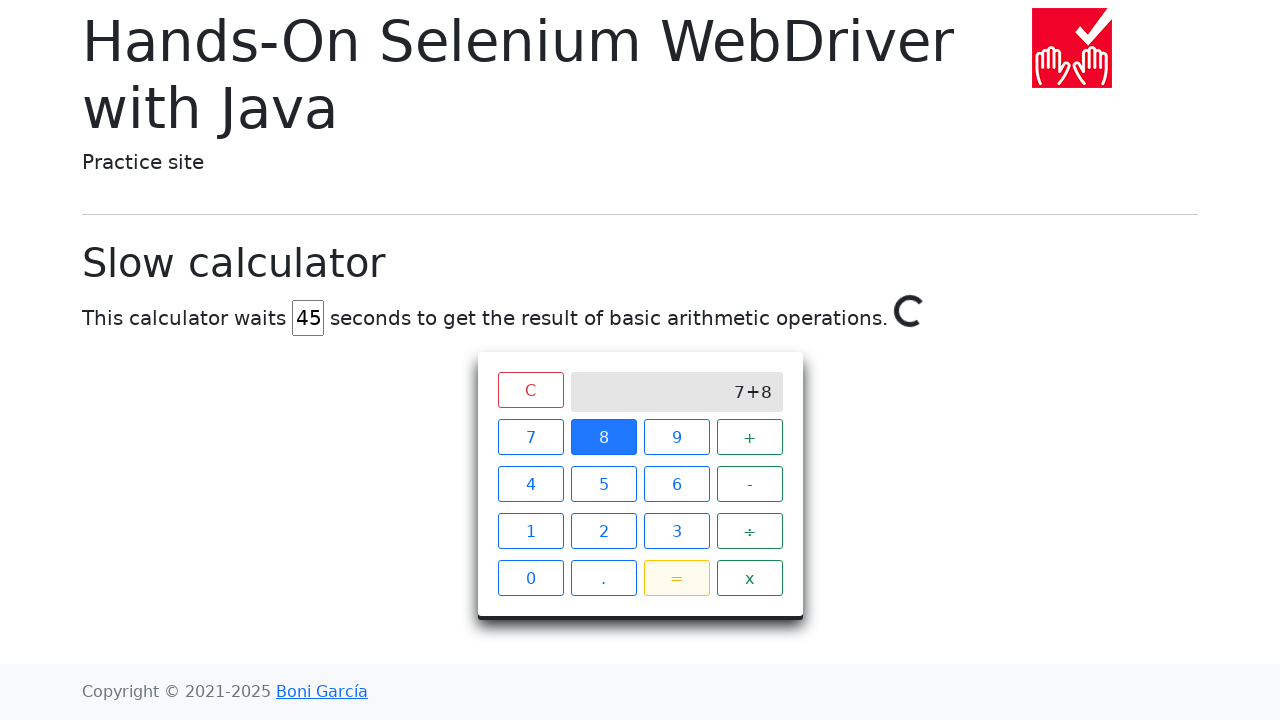

Calculator result (15) appeared on screen after 45 second delay
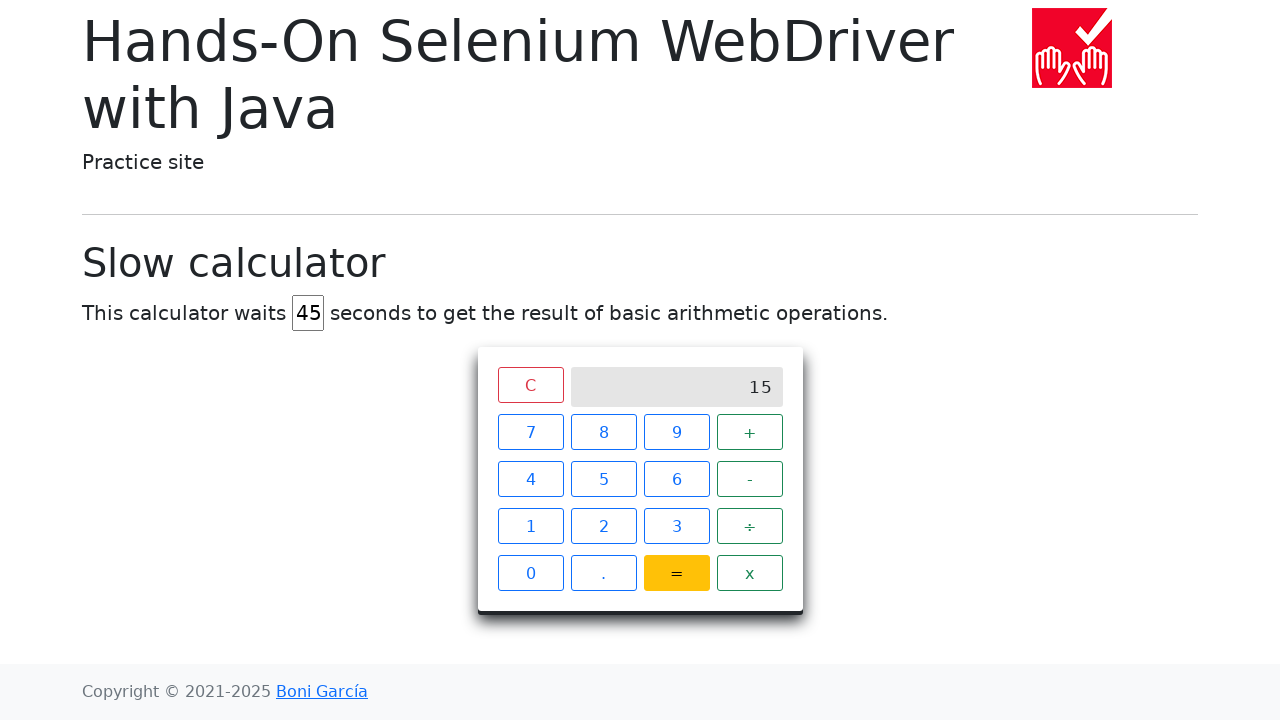

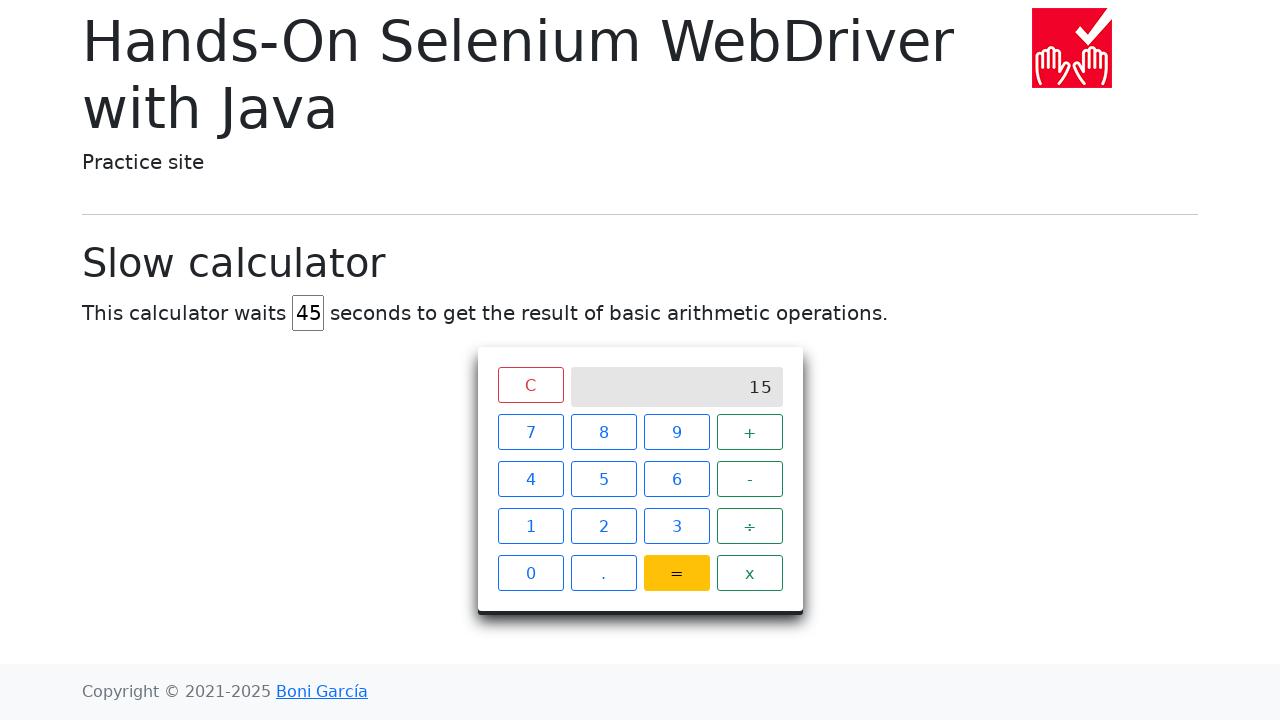